Tests handling of a confirm dialog with OK and Cancel buttons by accepting the dialog and verifying the result text

Starting URL: https://testautomationpractice.blogspot.com/

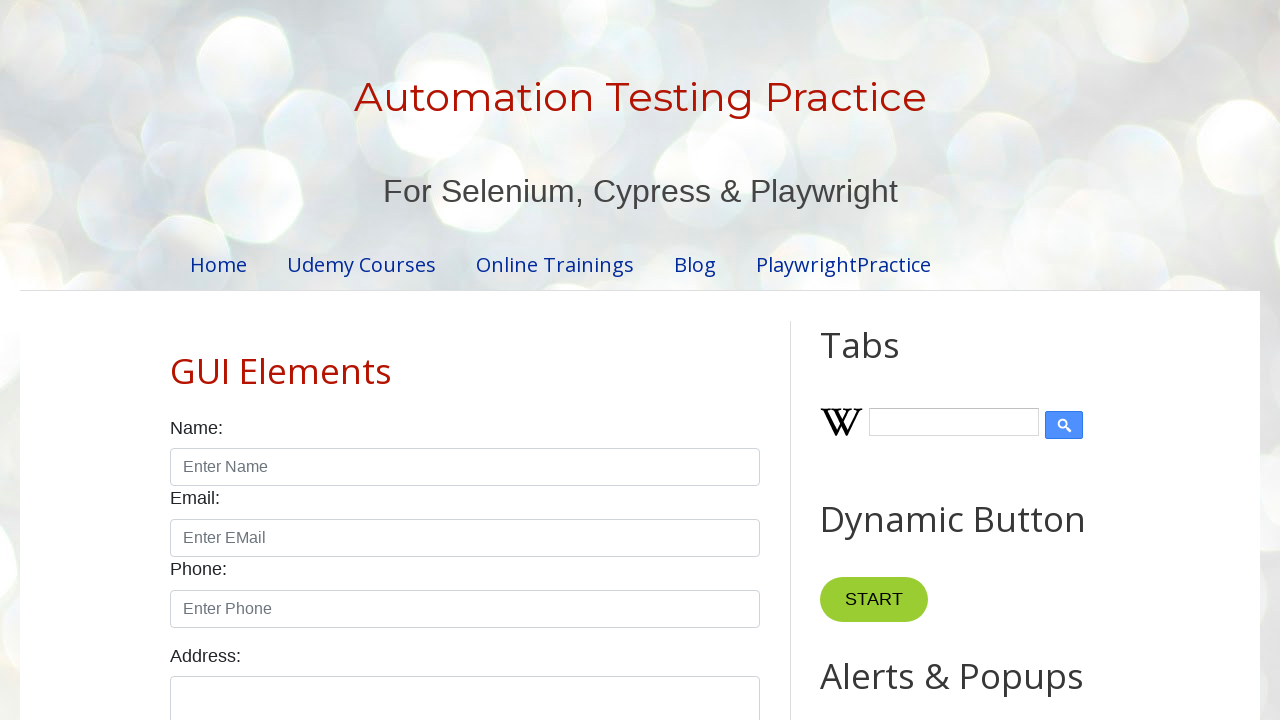

Set up dialog handler for confirm dialog
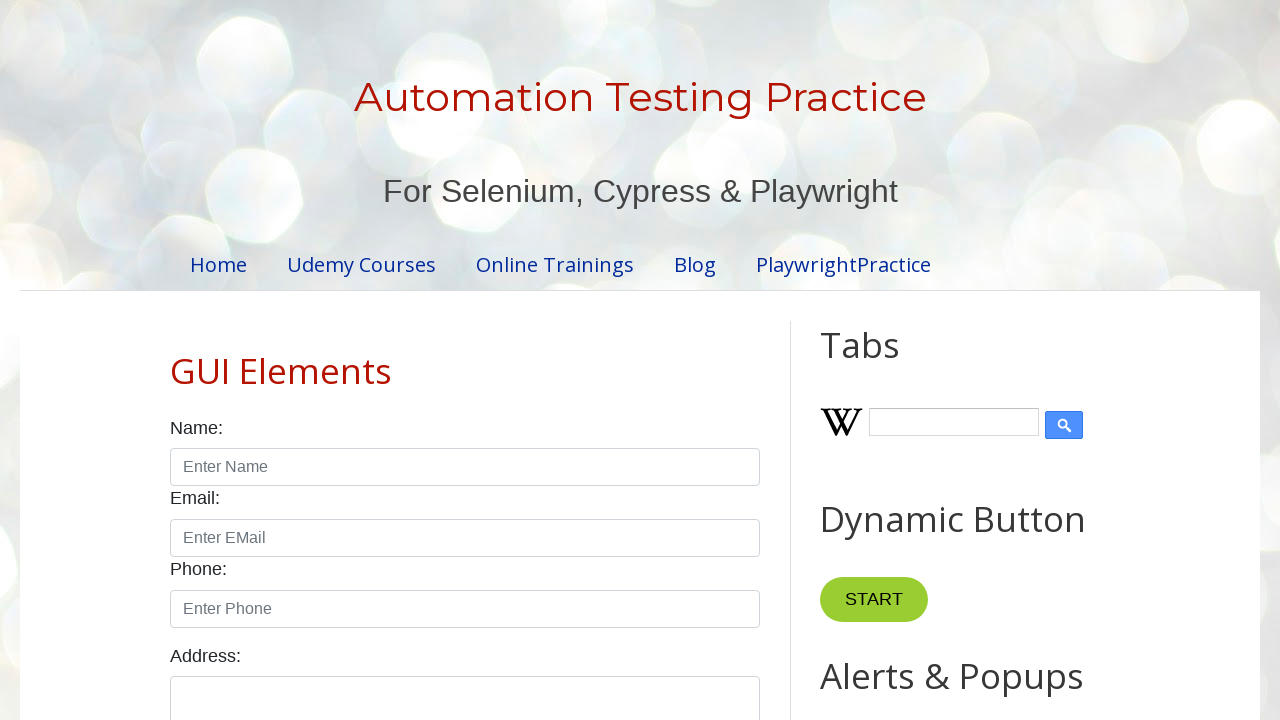

Clicked confirm button to trigger dialog at (912, 360) on #confirmBtn
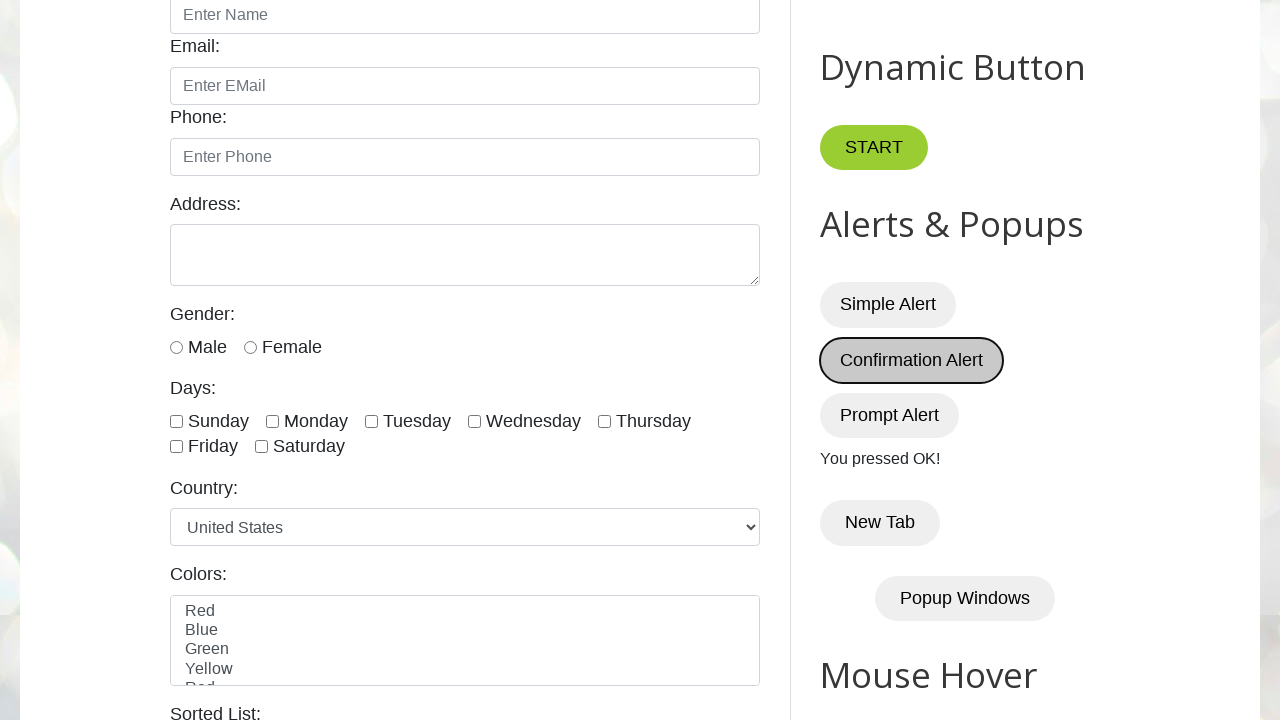

Waited for result text element to appear
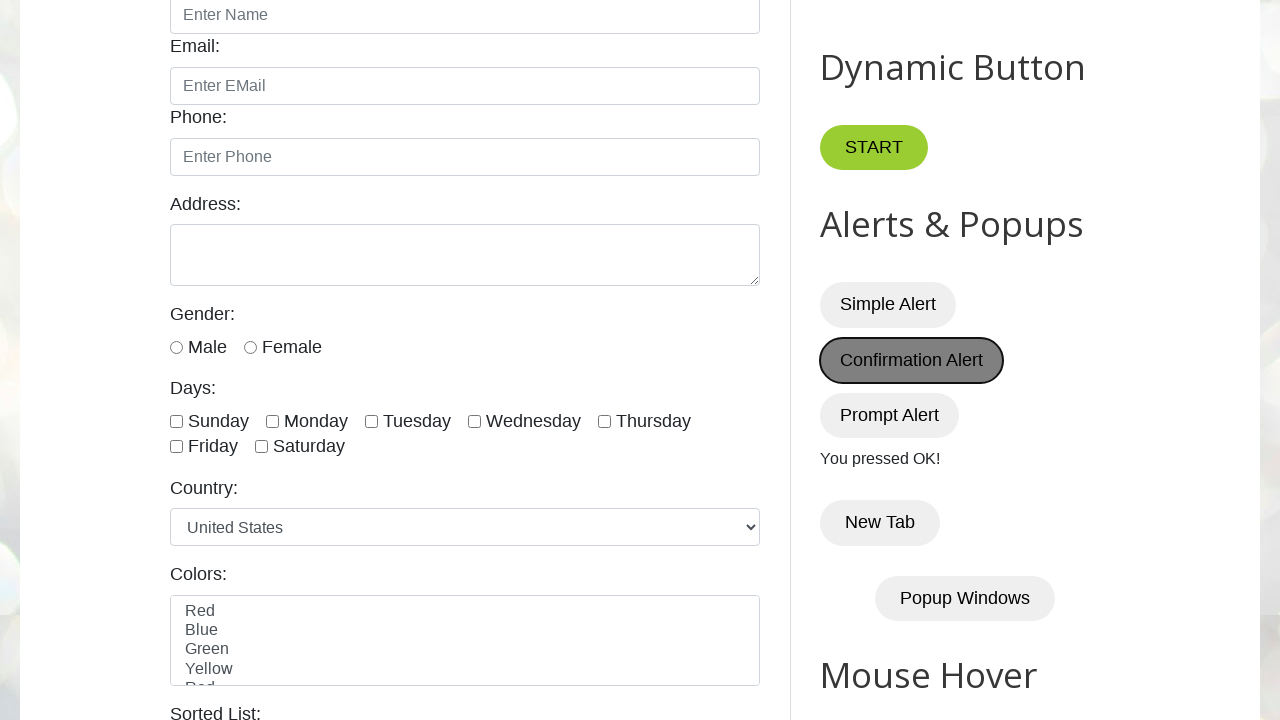

Verified result text is 'You pressed OK!'
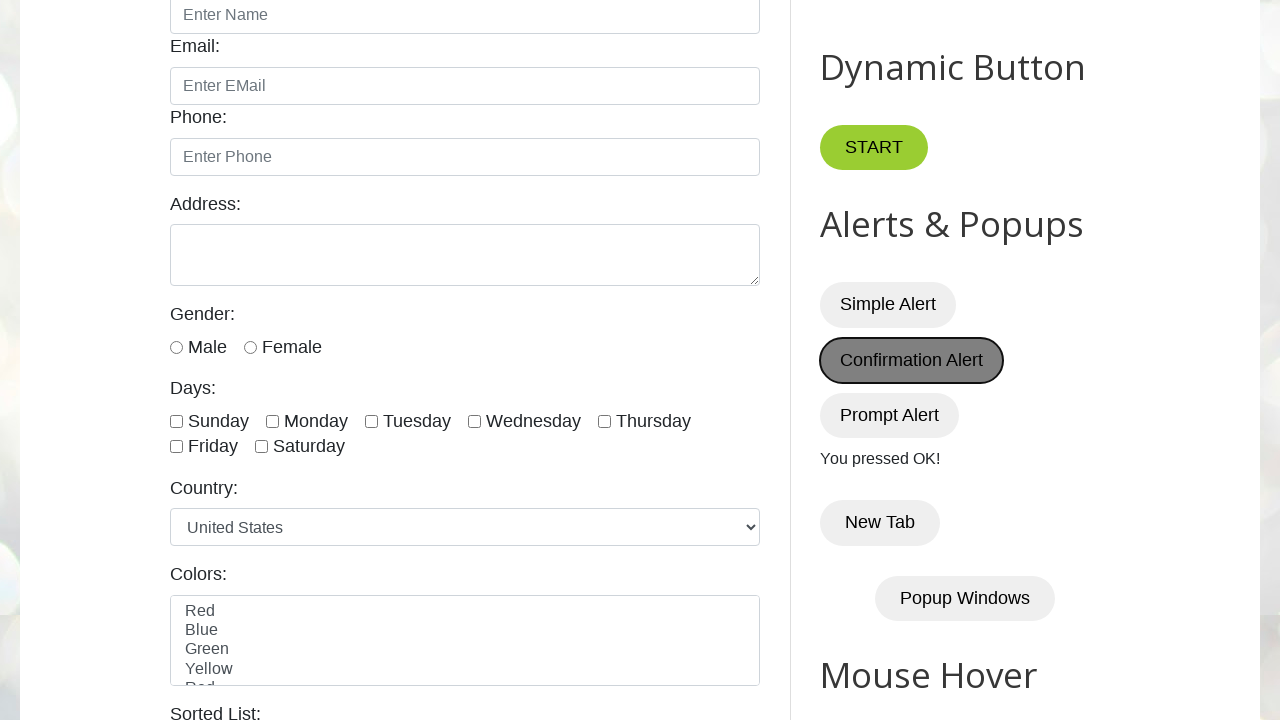

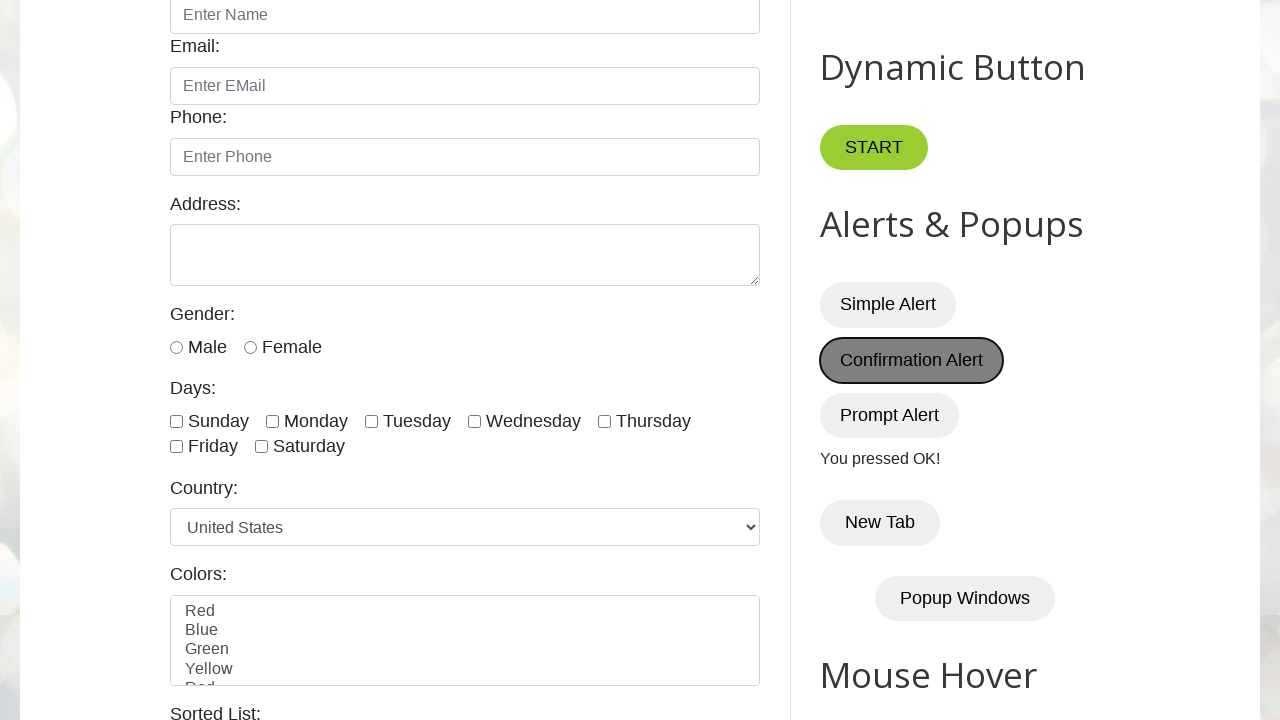